Tests opening multiple child windows by clicking two different buttons, then closing all child windows while keeping the main window.

Starting URL: https://demoqa.com/browser-windows

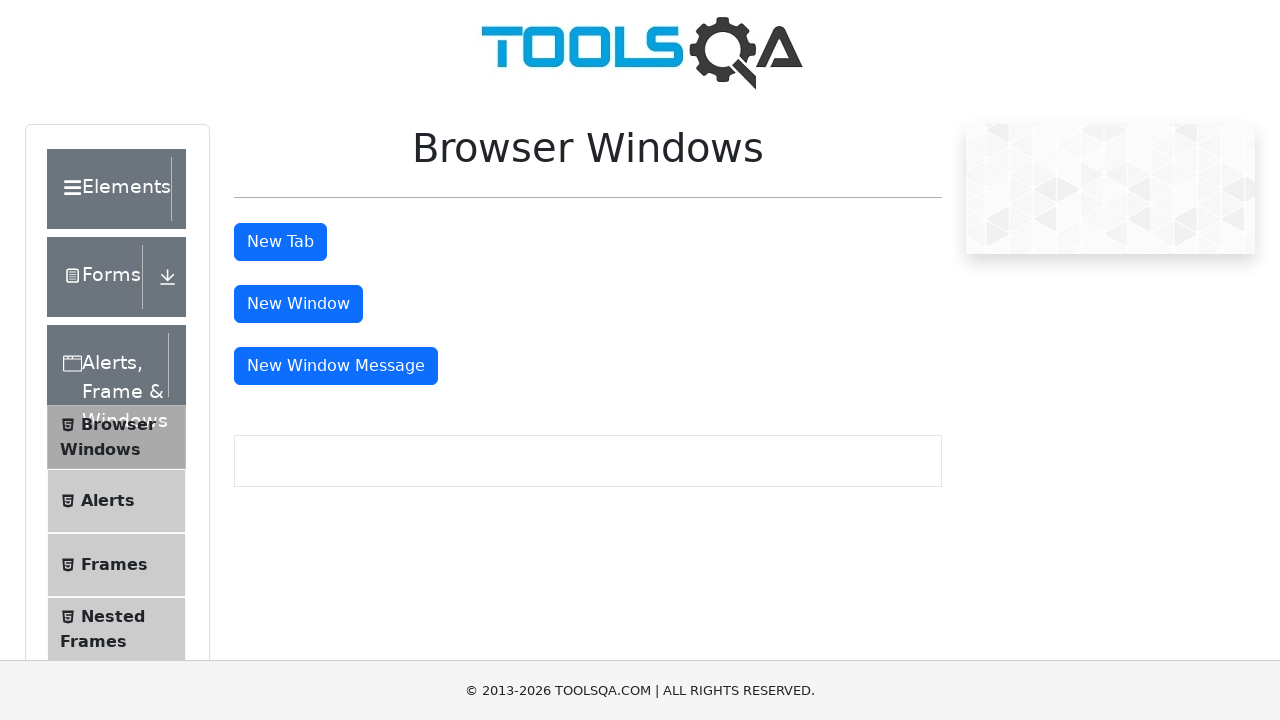

Clicked button to open first child window at (298, 304) on #windowButton
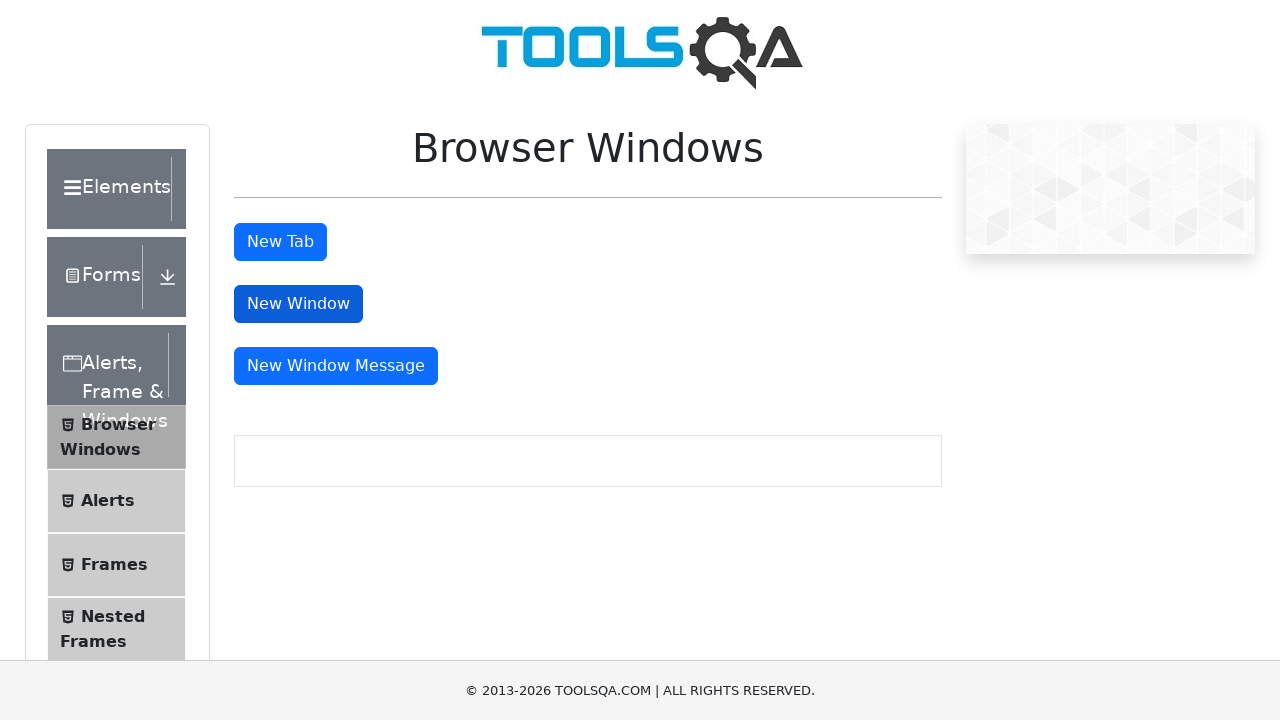

First child window opened and captured
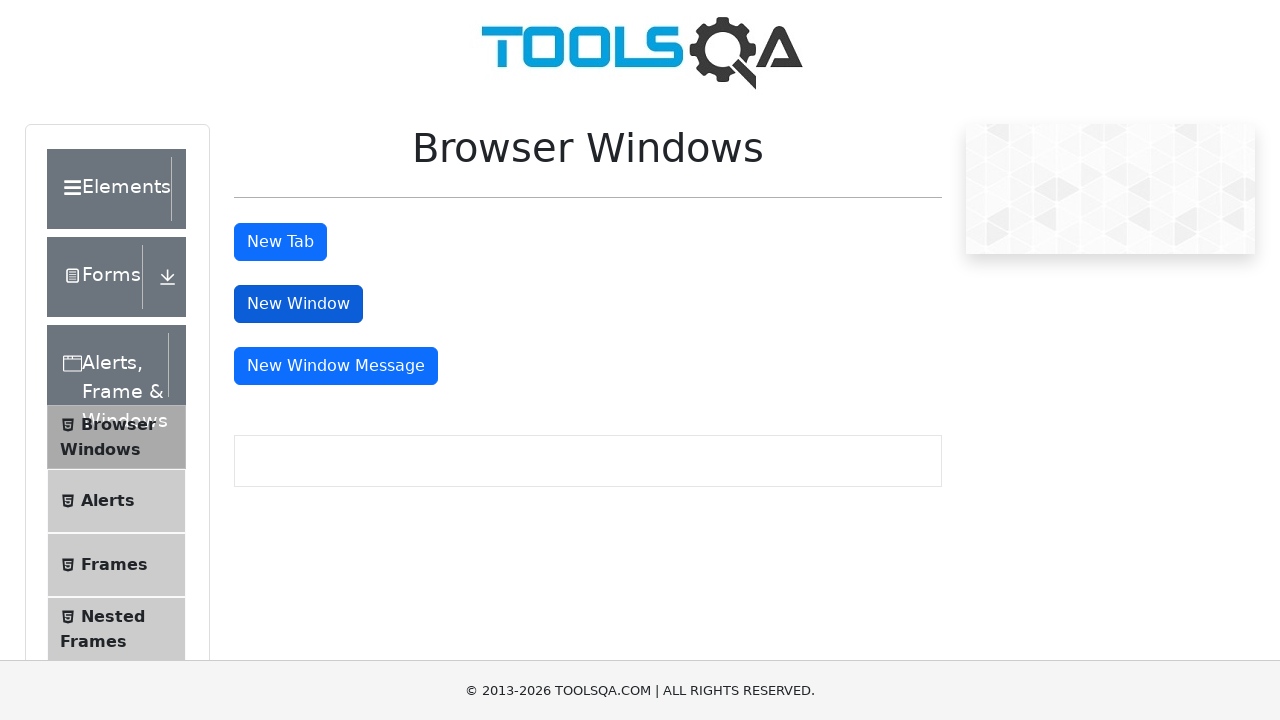

Clicked button to open second child window at (336, 366) on #messageWindowButton
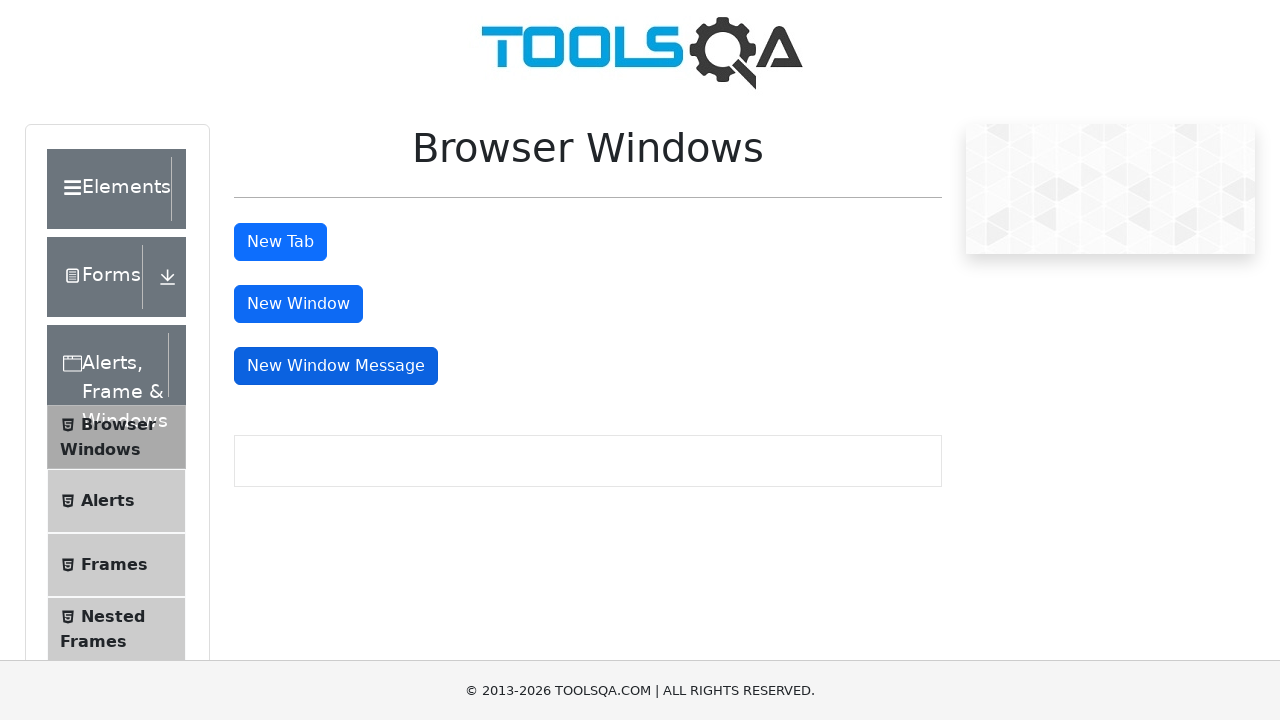

Second child window opened and captured
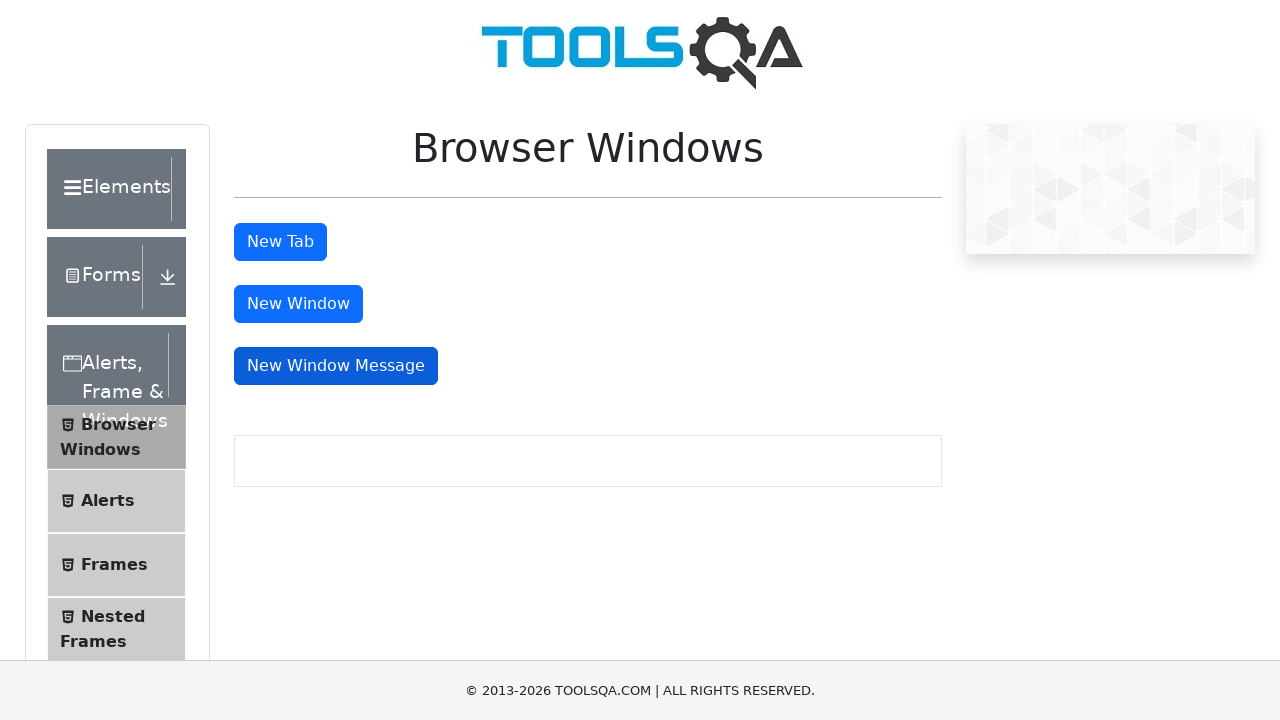

Child window closed
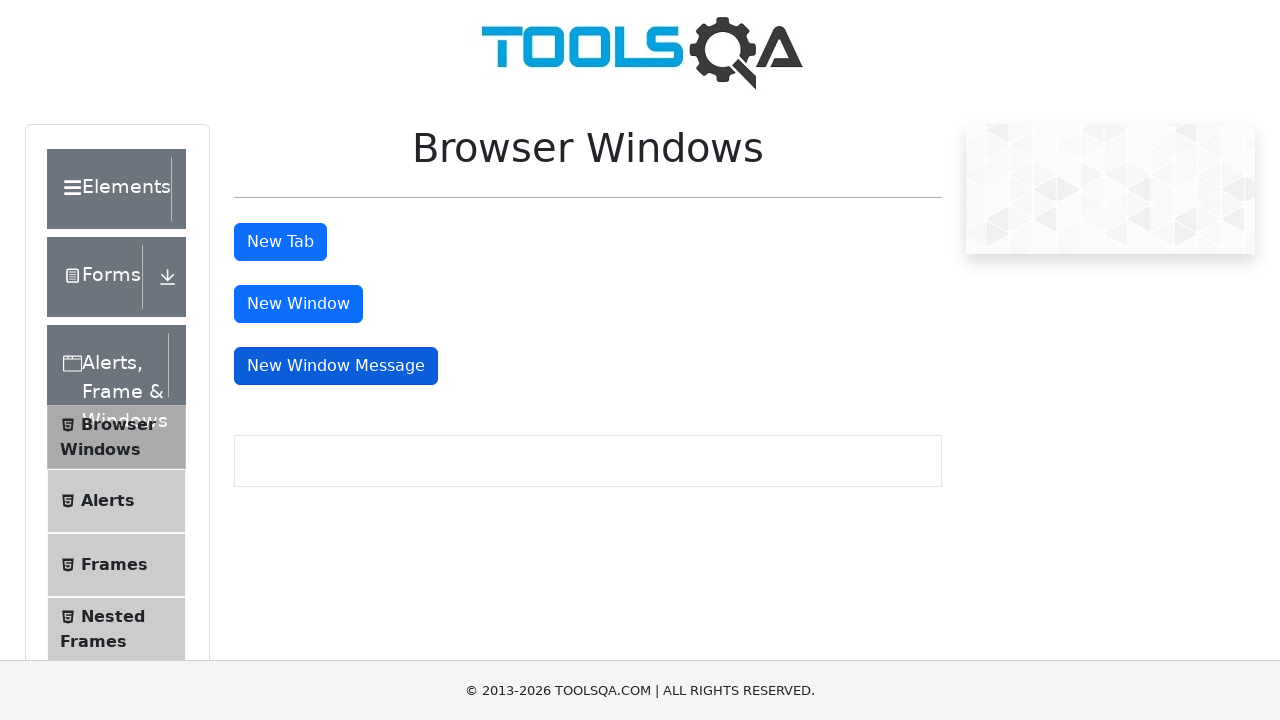

Child window closed
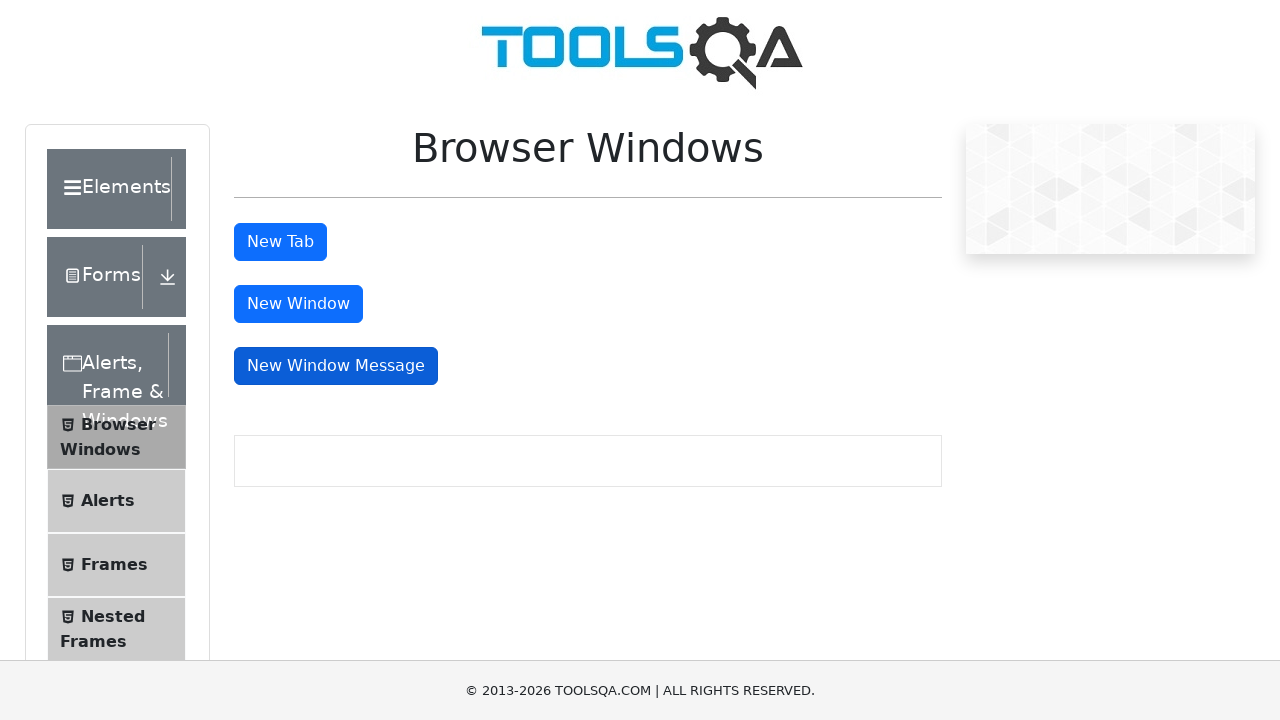

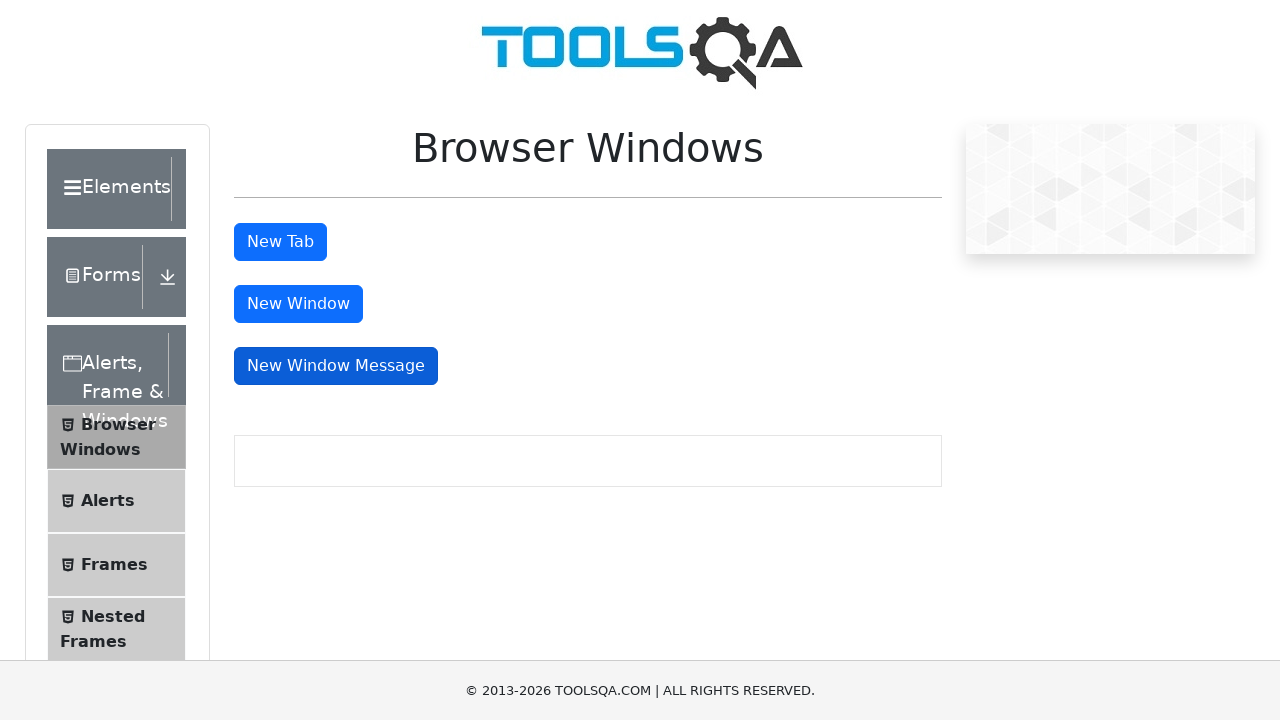